Demonstrates detailed relative XPath usage by clicking on Buttons option after navigating to Elements

Starting URL: https://demoqa.com/

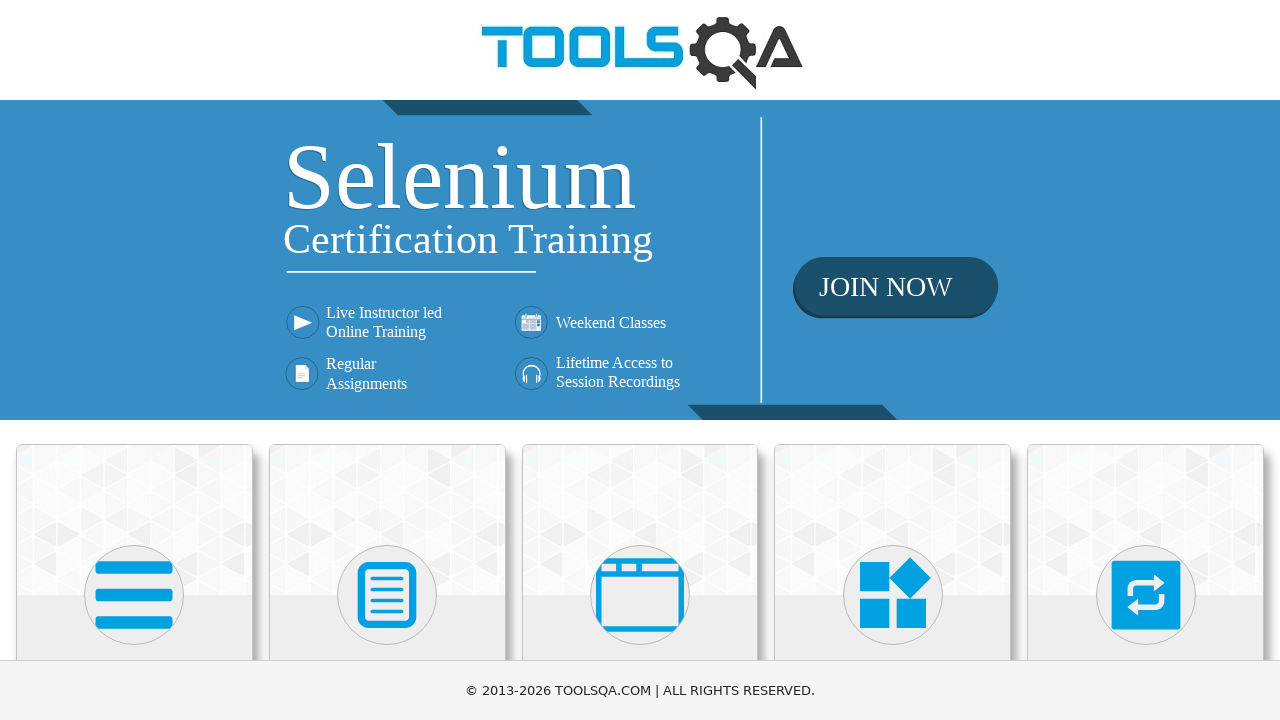

Clicked on Elements card to navigate to Elements section at (134, 360) on xpath=//div[@class='card-body']
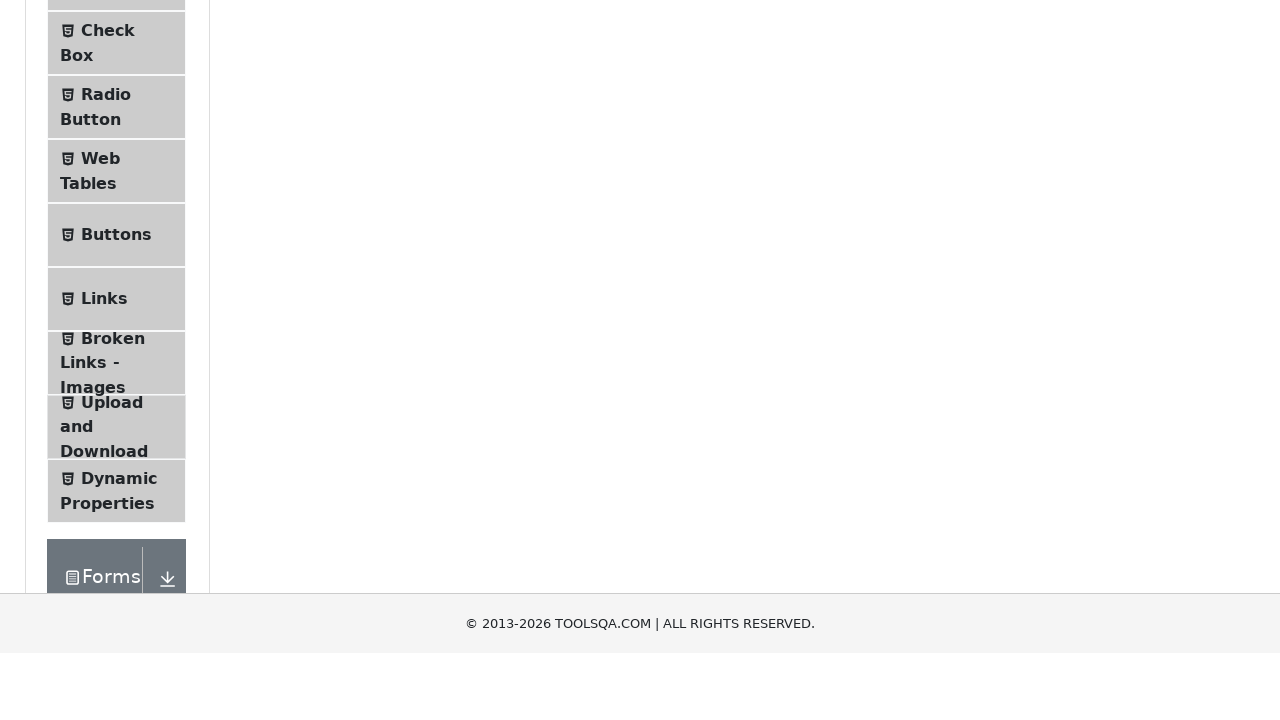

Clicked on Buttons option using relative XPath with text matching at (116, 517) on xpath=//span[.='Buttons']
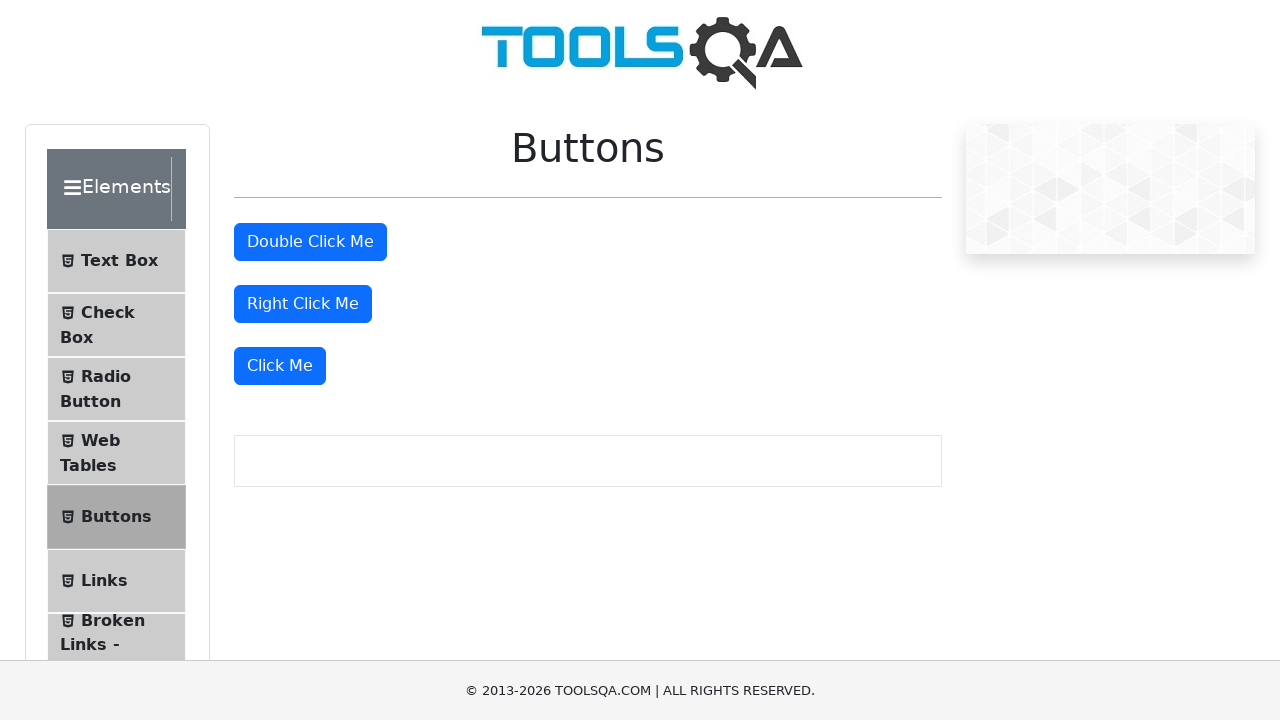

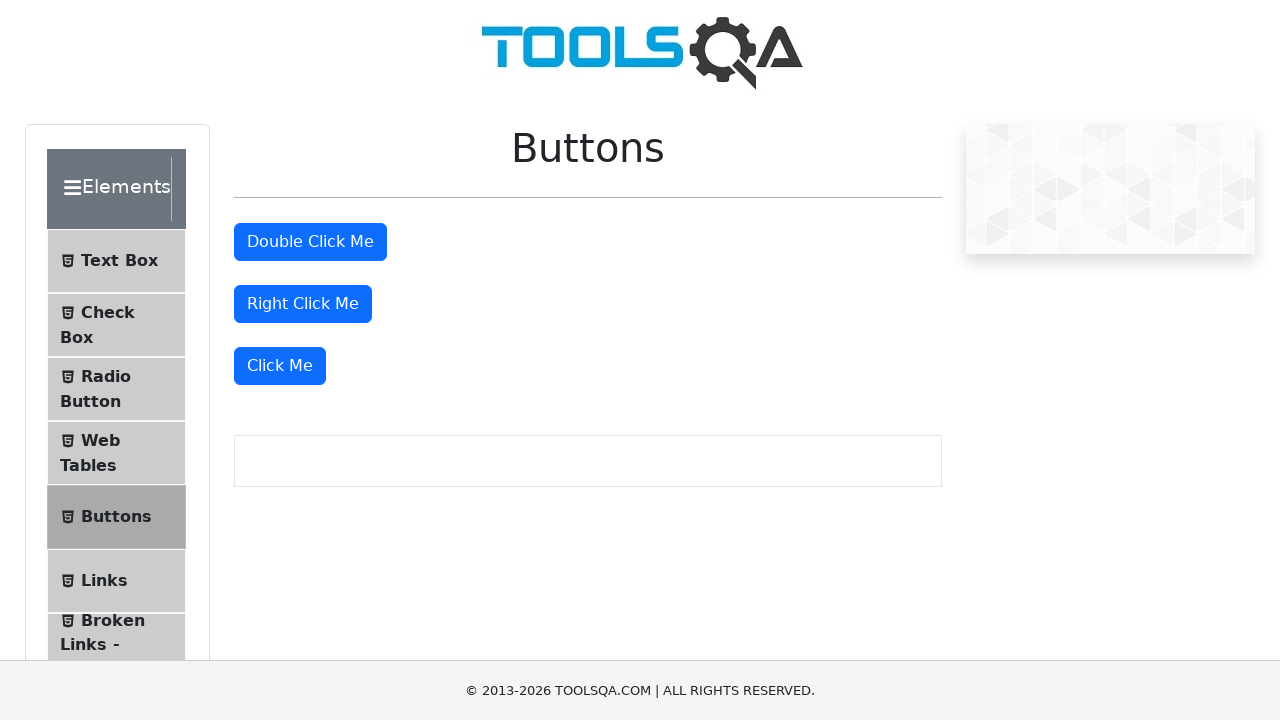